Tests custom jQuery dropdown menus by clicking on different dropdown buttons and selecting specific items from each dropdown list (Speed, Files, Number, and Salutation dropdowns)

Starting URL: https://jqueryui.com/resources/demos/selectmenu/default.html

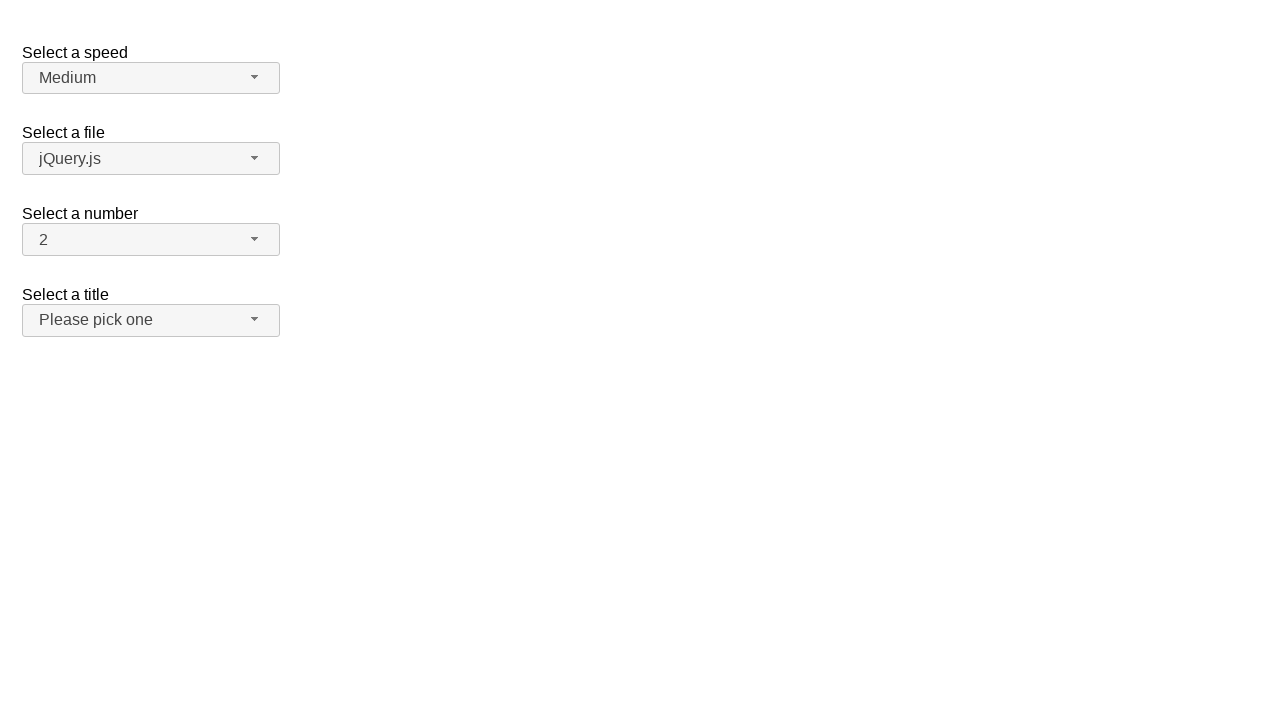

Clicked Speed dropdown button at (151, 78) on span#speed-button
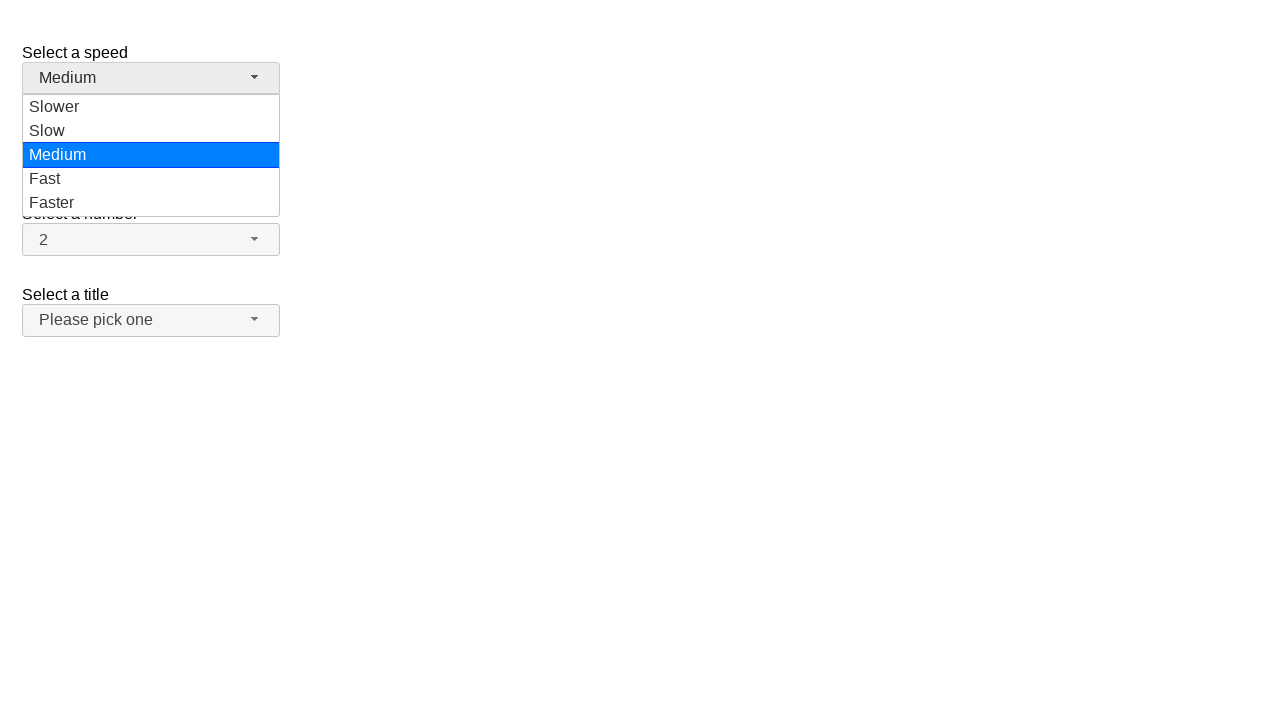

Speed dropdown menu loaded
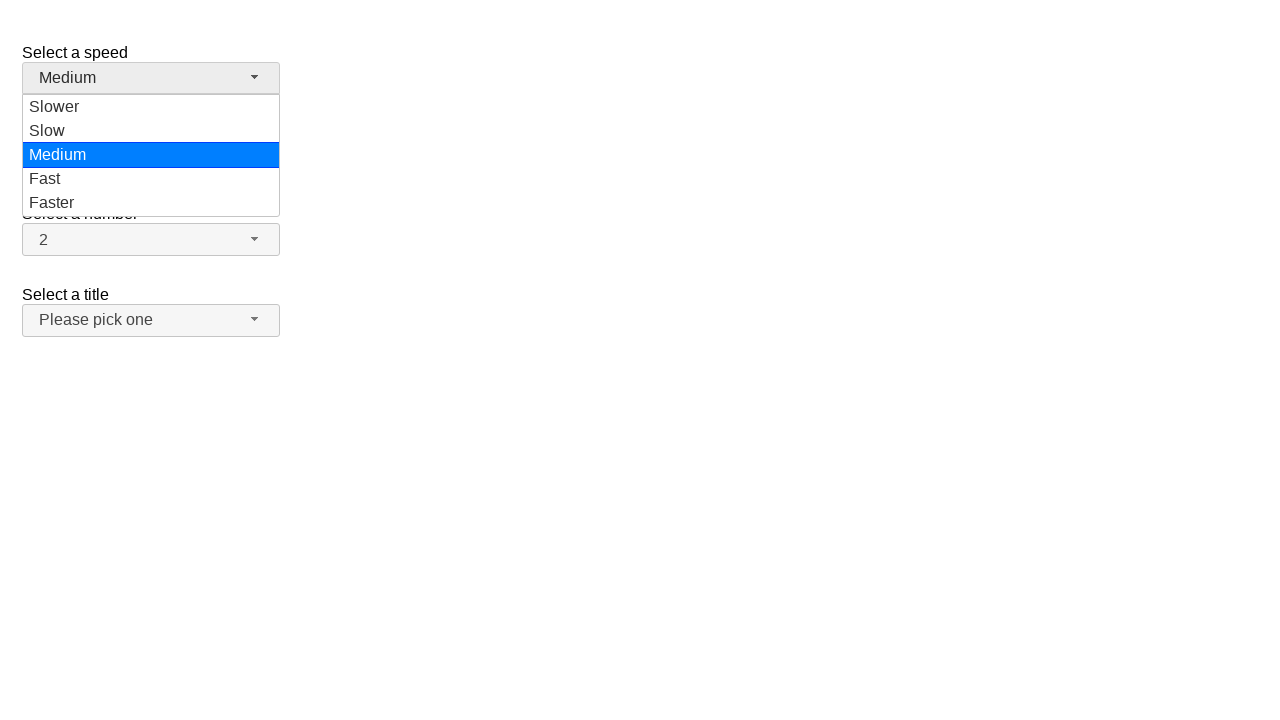

Selected 'Faster' from Speed dropdown at (151, 203) on ul#speed-menu div:has-text('Faster')
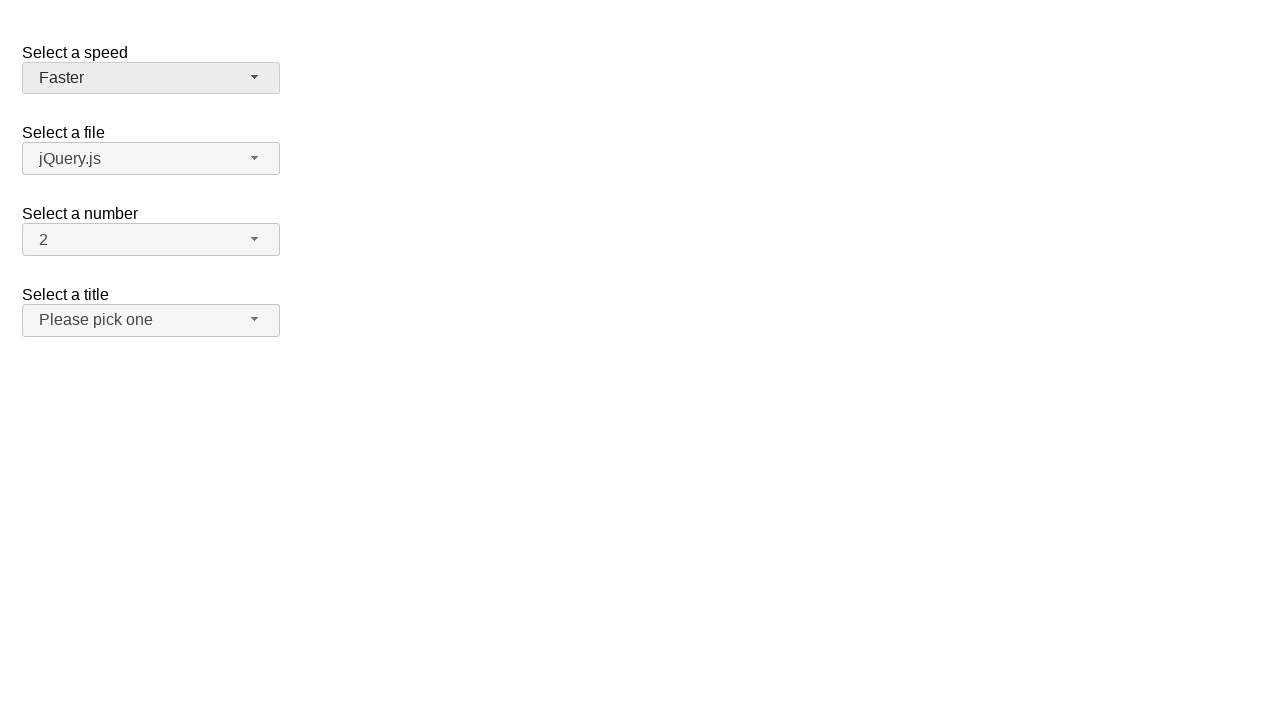

Clicked Files dropdown button at (151, 159) on span#files-button
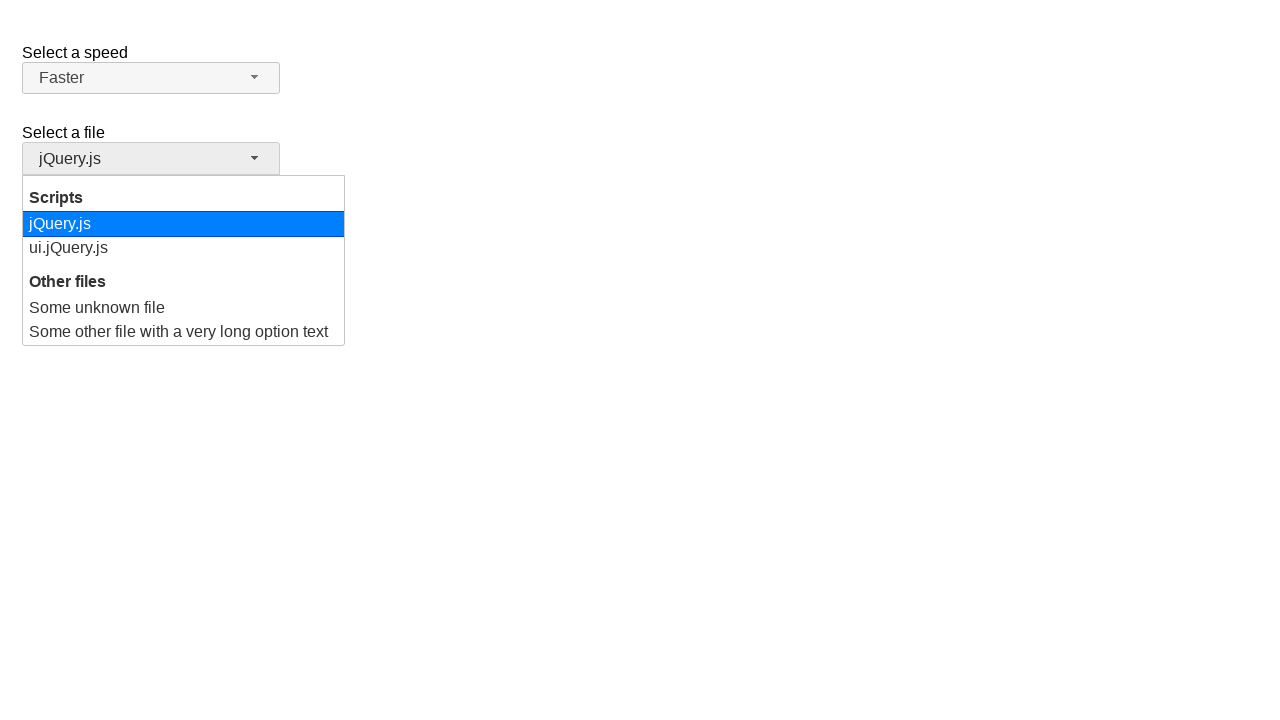

Files dropdown menu loaded
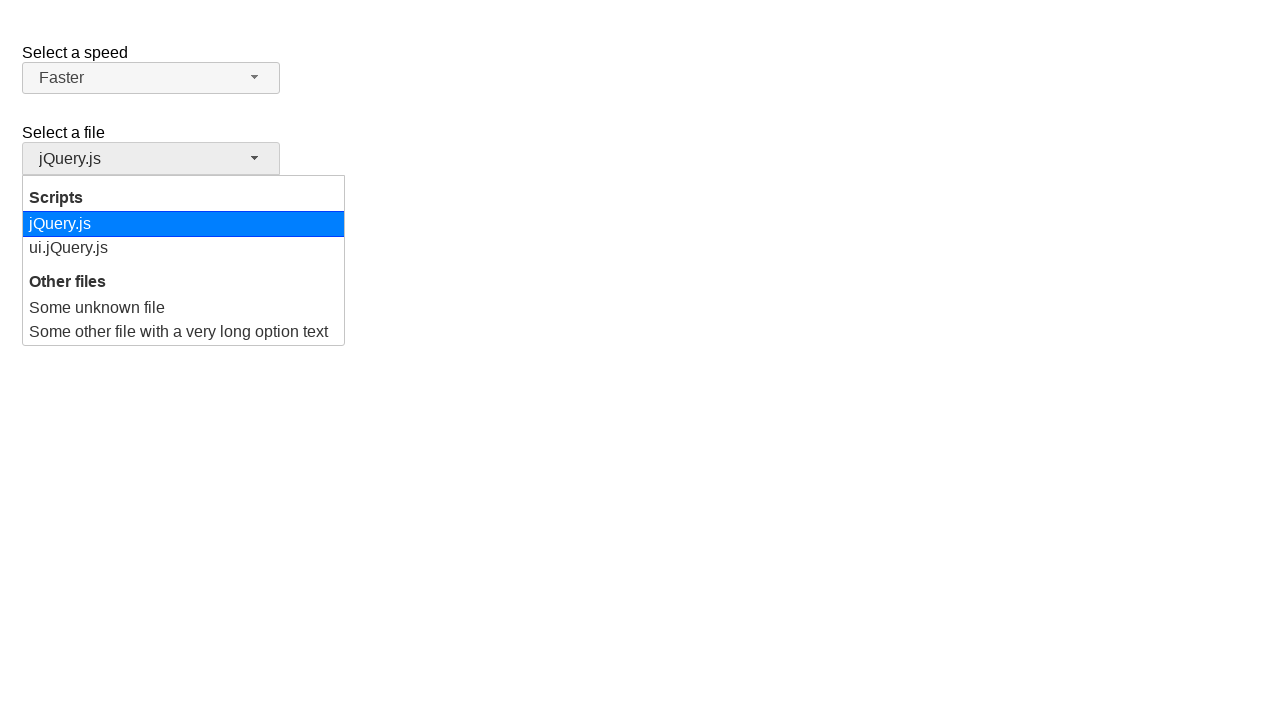

Selected 'ui.jQuery.js' from Files dropdown at (184, 248) on ul#files-menu div:has-text('ui.jQuery.js')
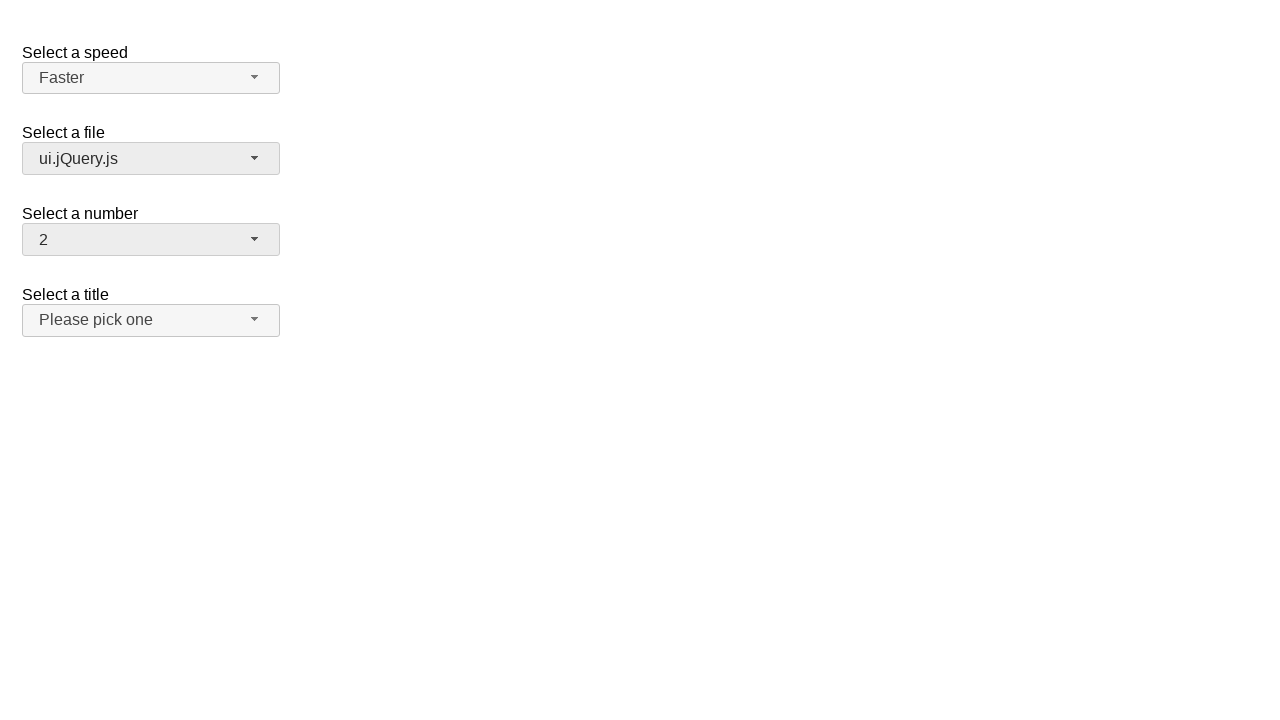

Clicked Number dropdown button at (151, 240) on span#number-button
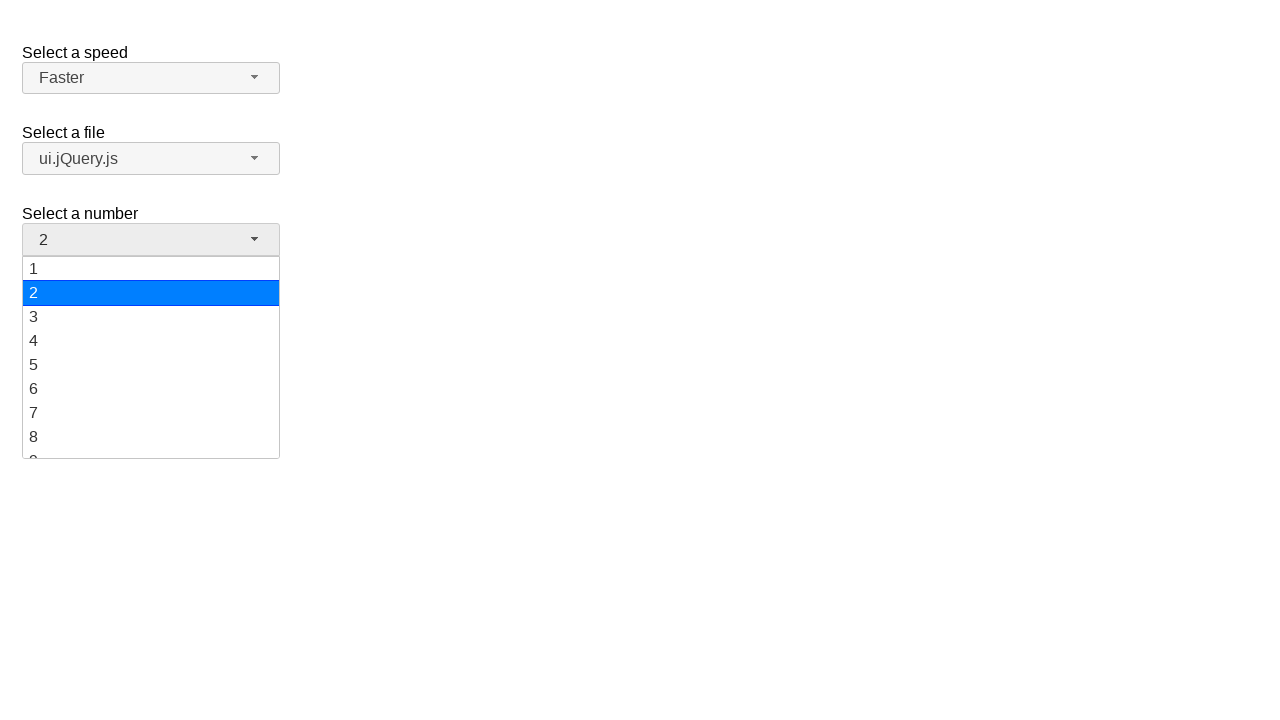

Number dropdown menu loaded
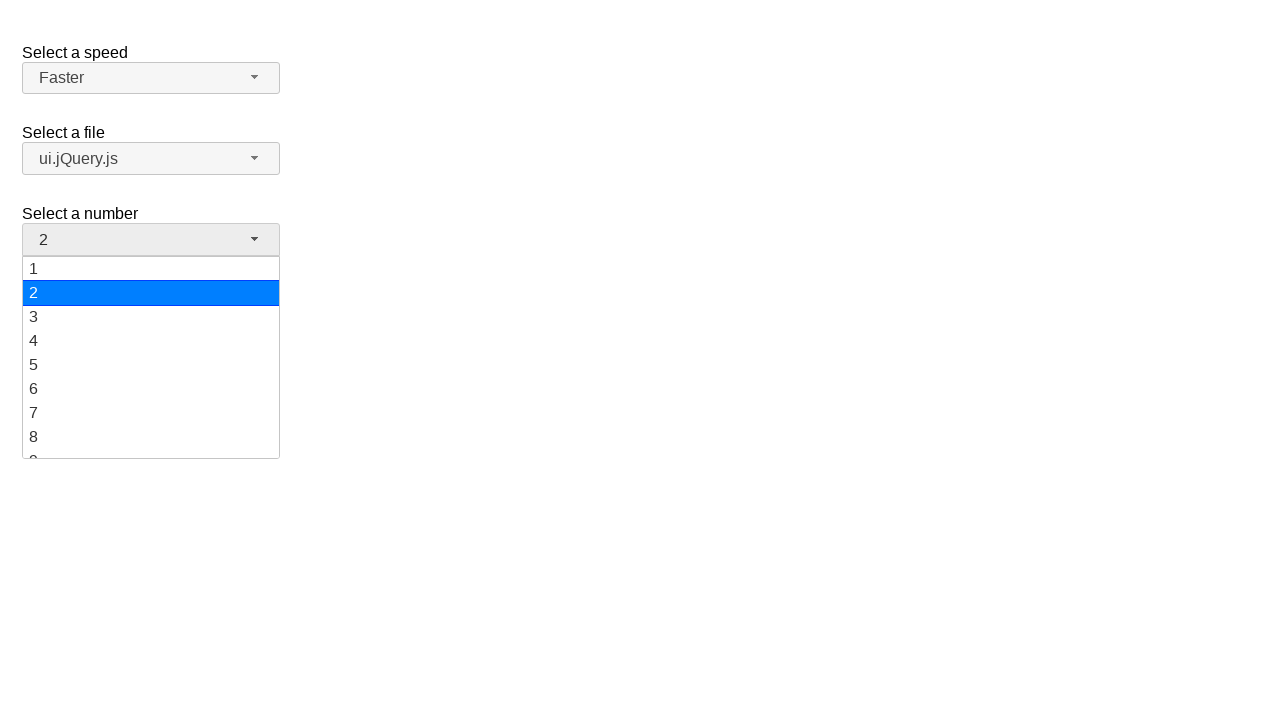

Selected '15' from Number dropdown at (151, 357) on ul#number-menu div:has-text('15')
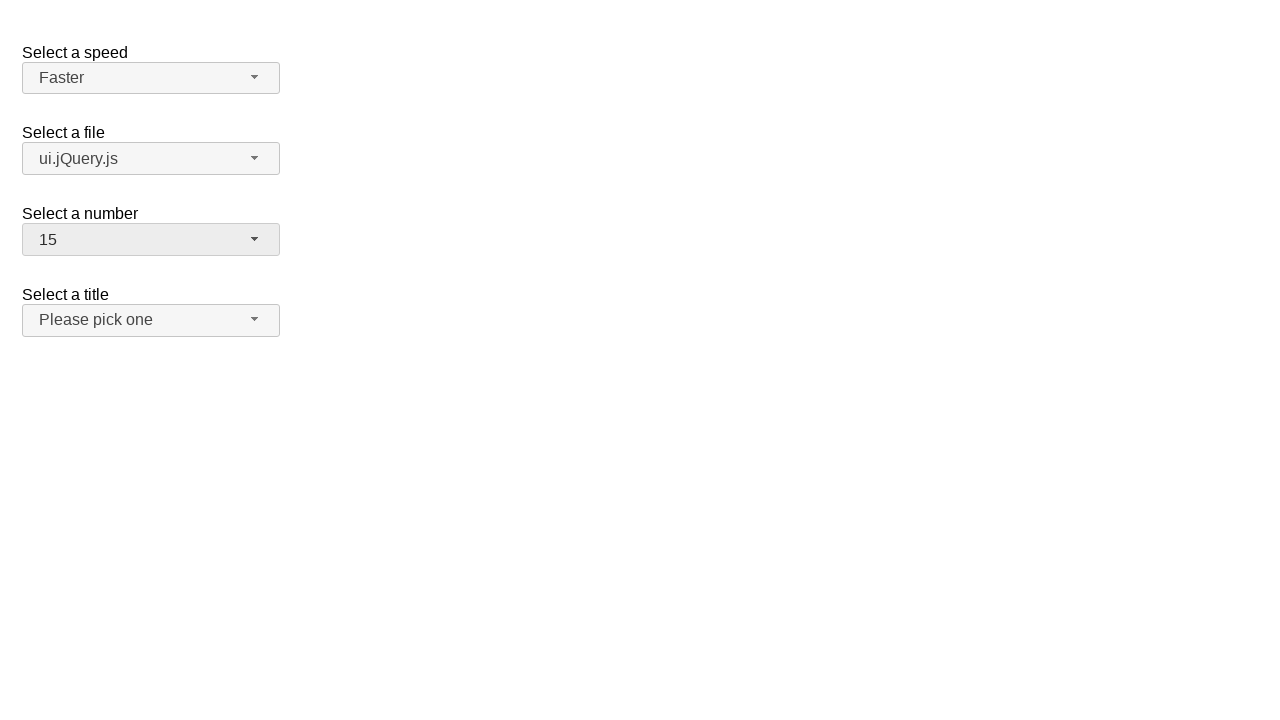

Clicked Salutation dropdown button at (151, 320) on span#salutation-button
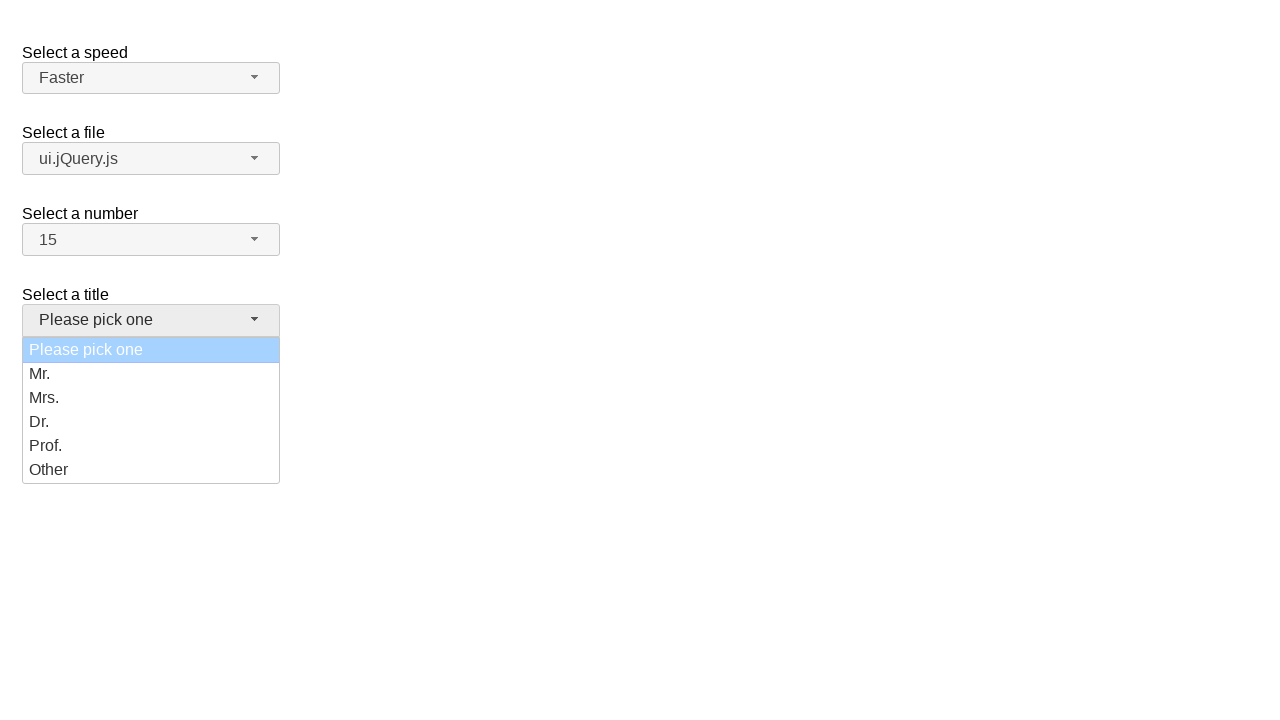

Salutation dropdown menu loaded
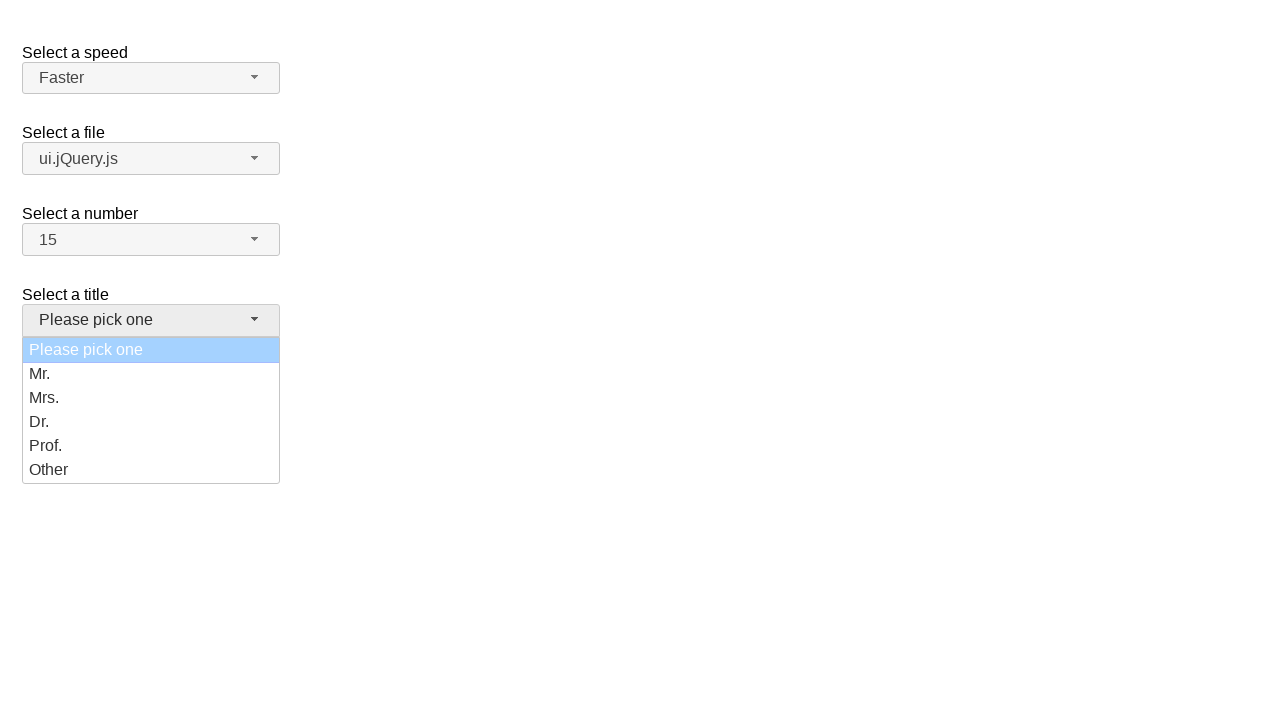

Selected 'Dr.' from Salutation dropdown at (151, 422) on ul#salutation-menu div:has-text('Dr.')
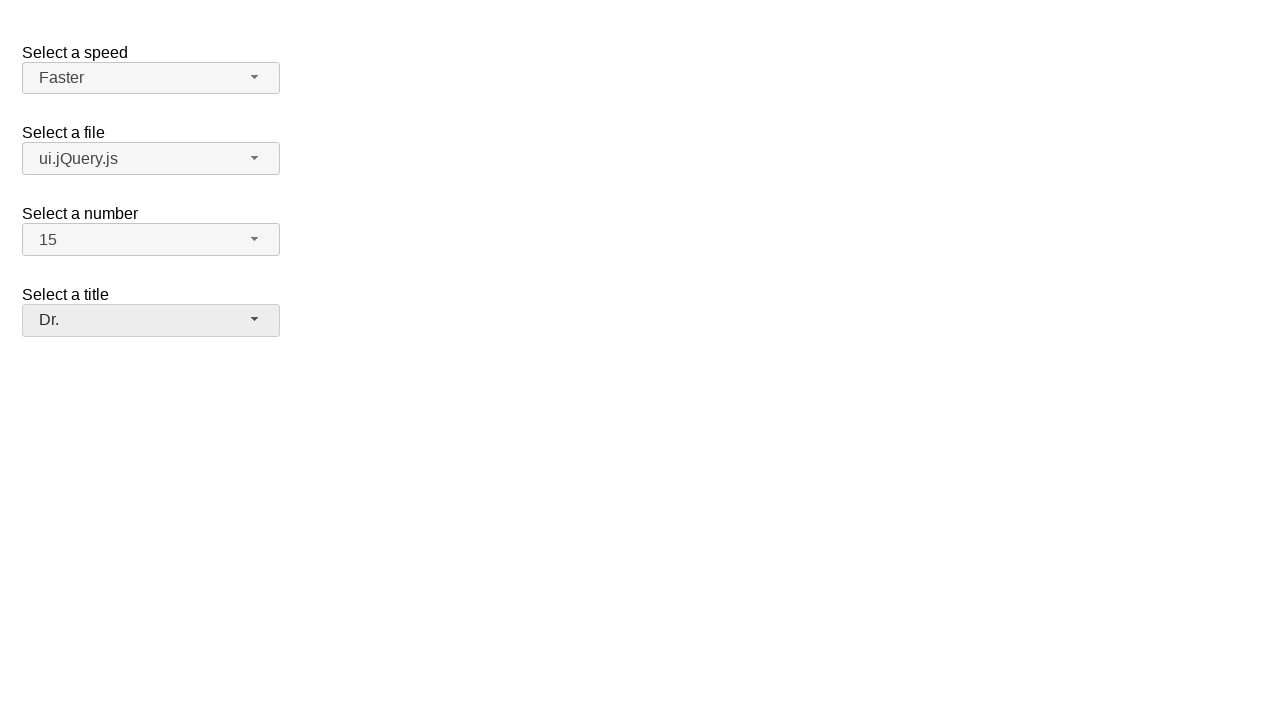

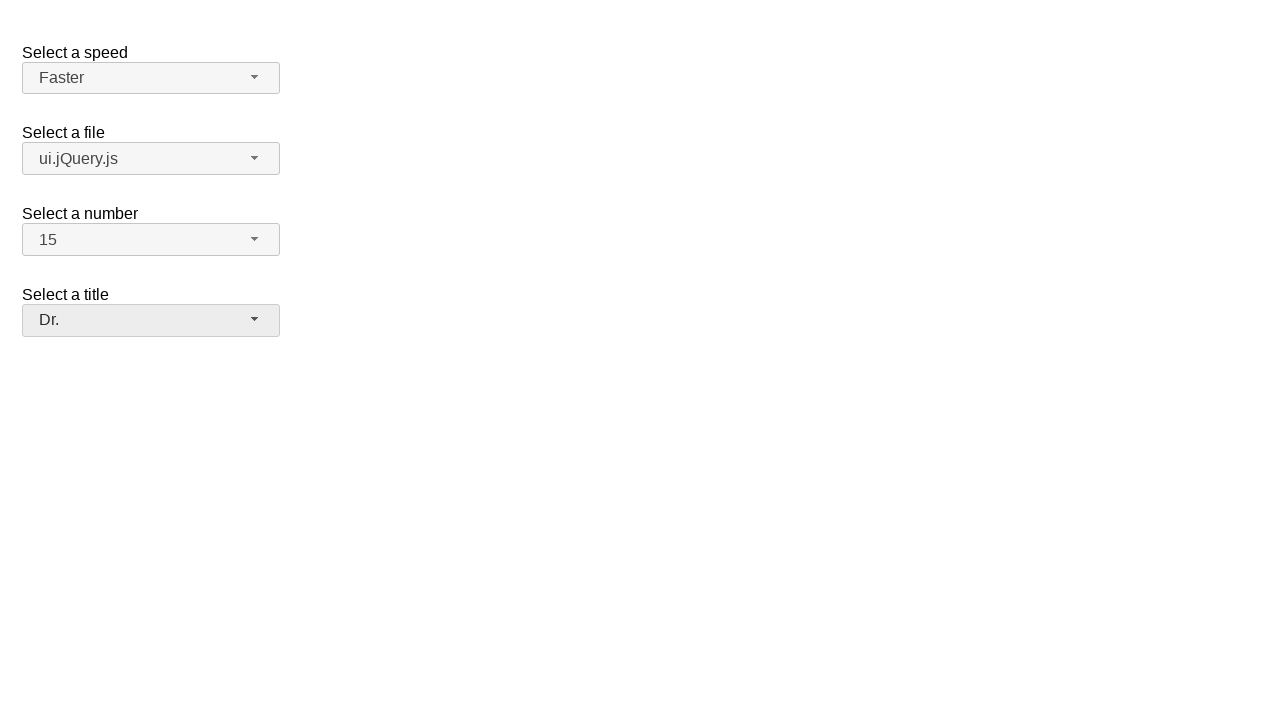